Navigates to DemoQA Interactions page and clicks the Draggable link to navigate to the Draggable section.

Starting URL: https://demoqa.com/interaction

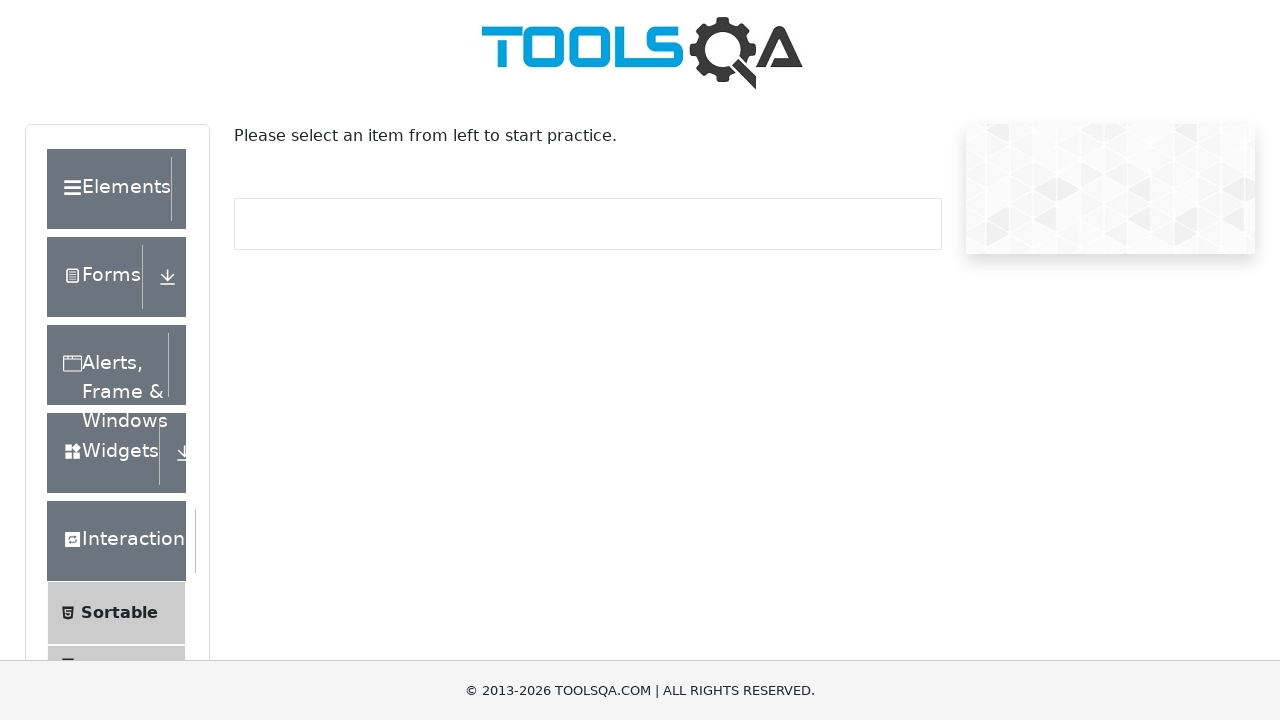

Clicked on Draggable link in the menu at (127, 475) on text=Dragabble
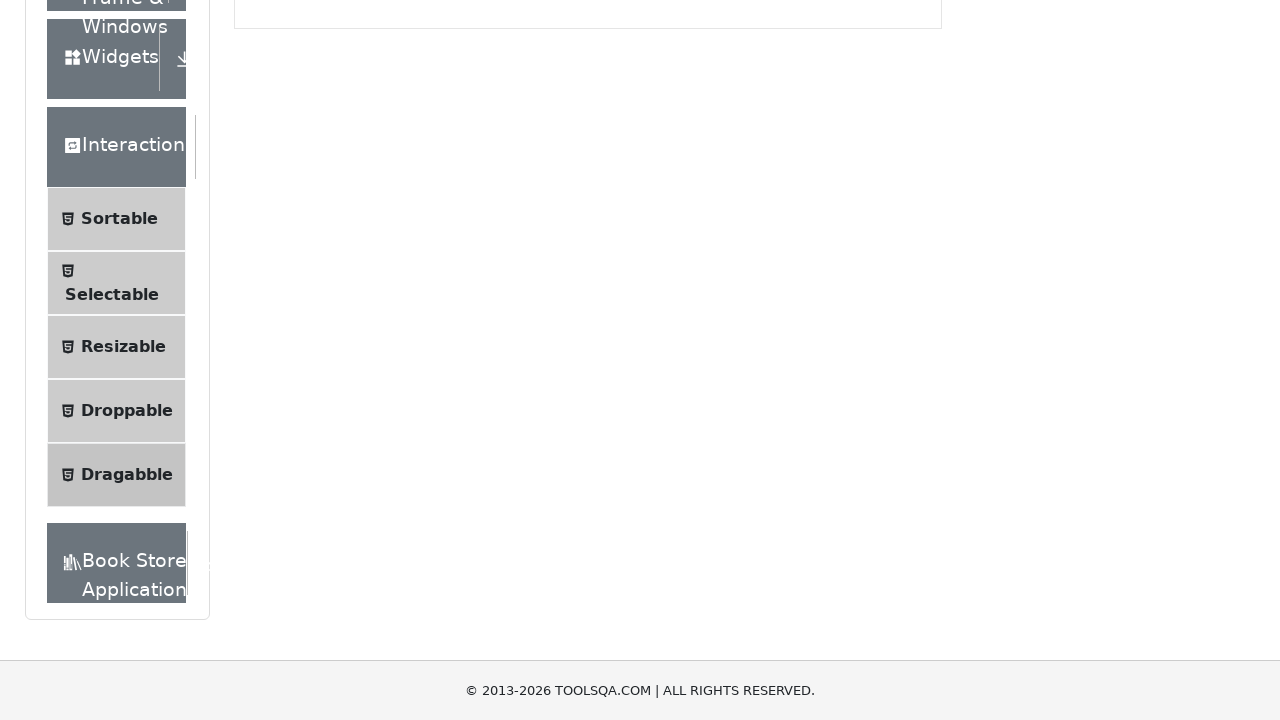

Navigated to Draggable page - URL confirmed
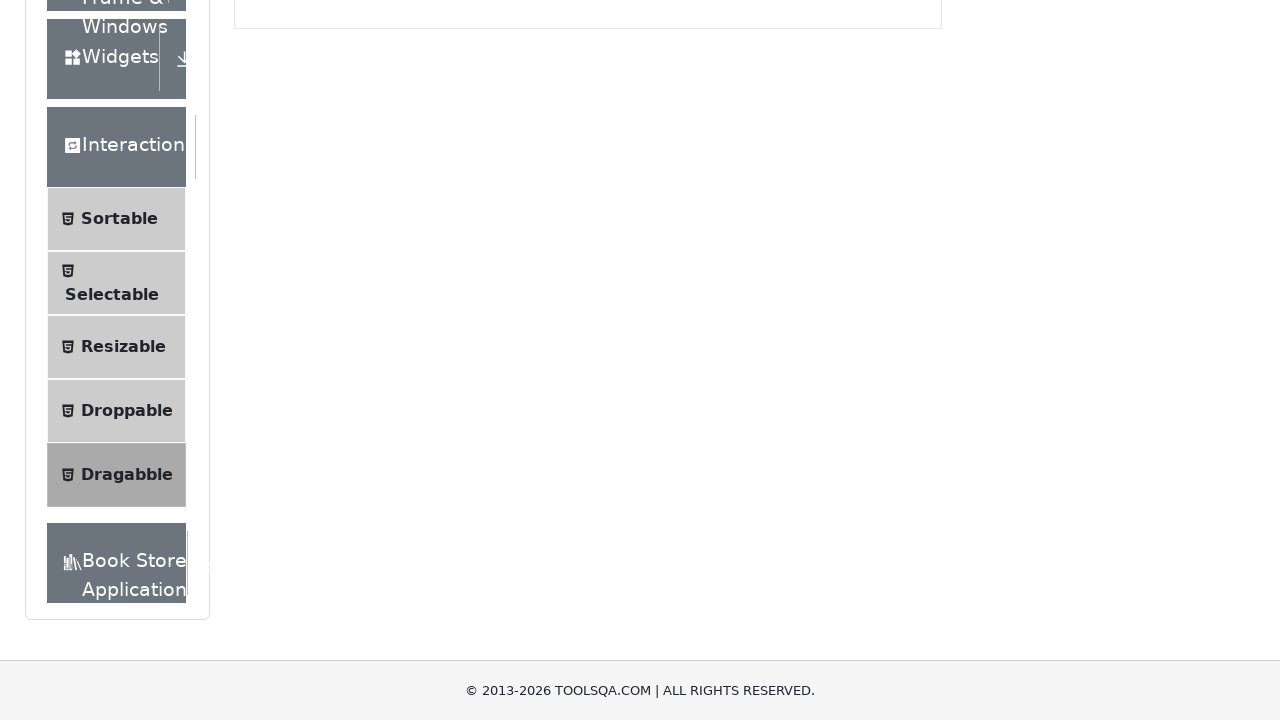

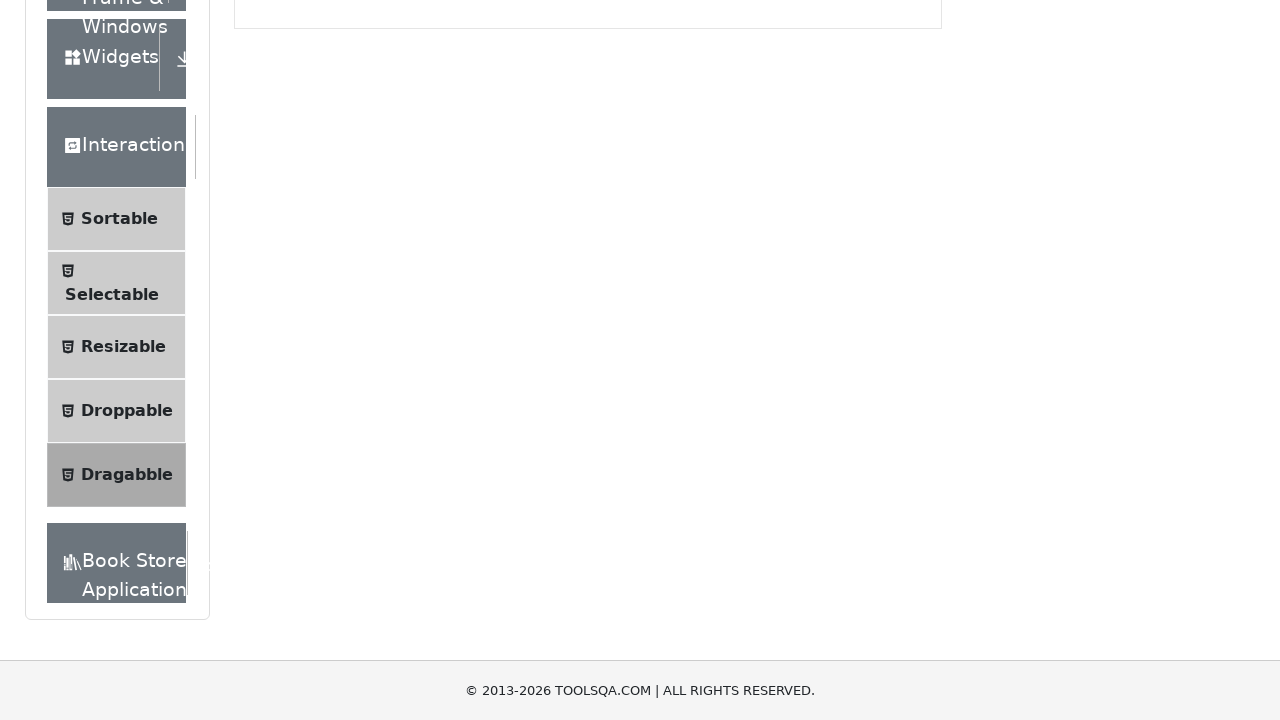